Navigates to the Lumen homepage and retrieves the page title

Starting URL: https://www.lumen.com/en-us/home.html

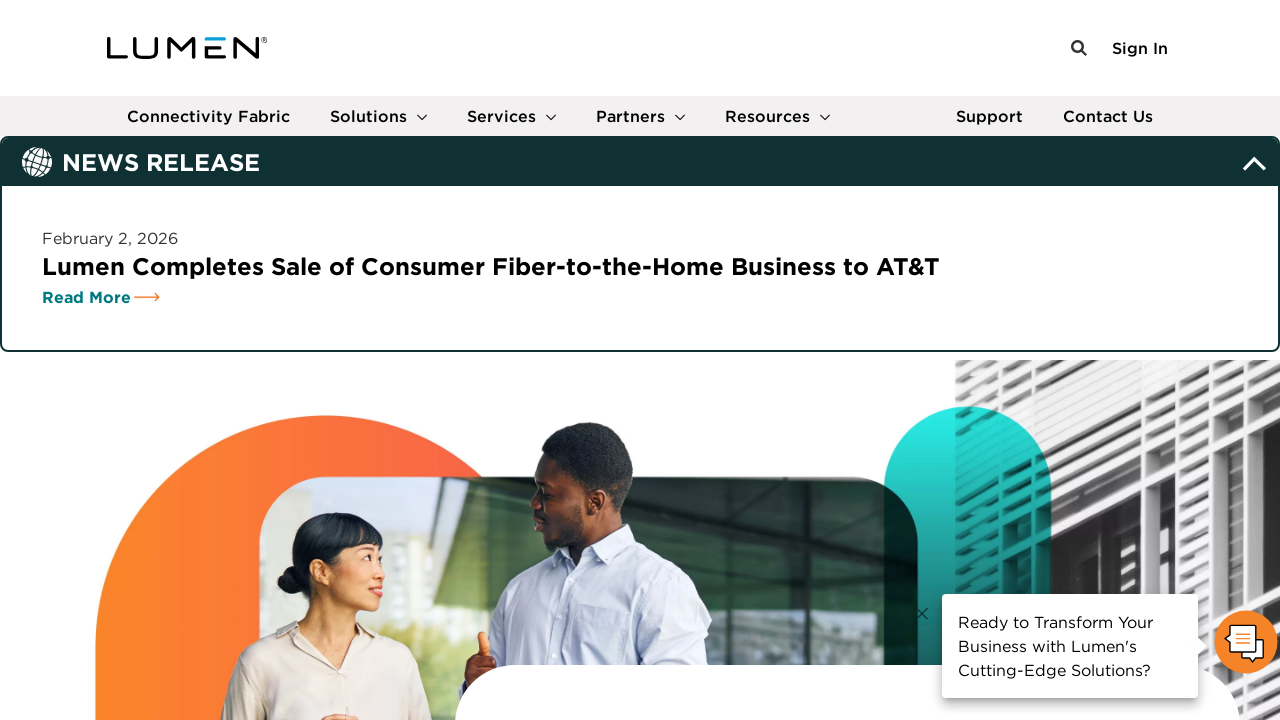

Navigated to Lumen homepage
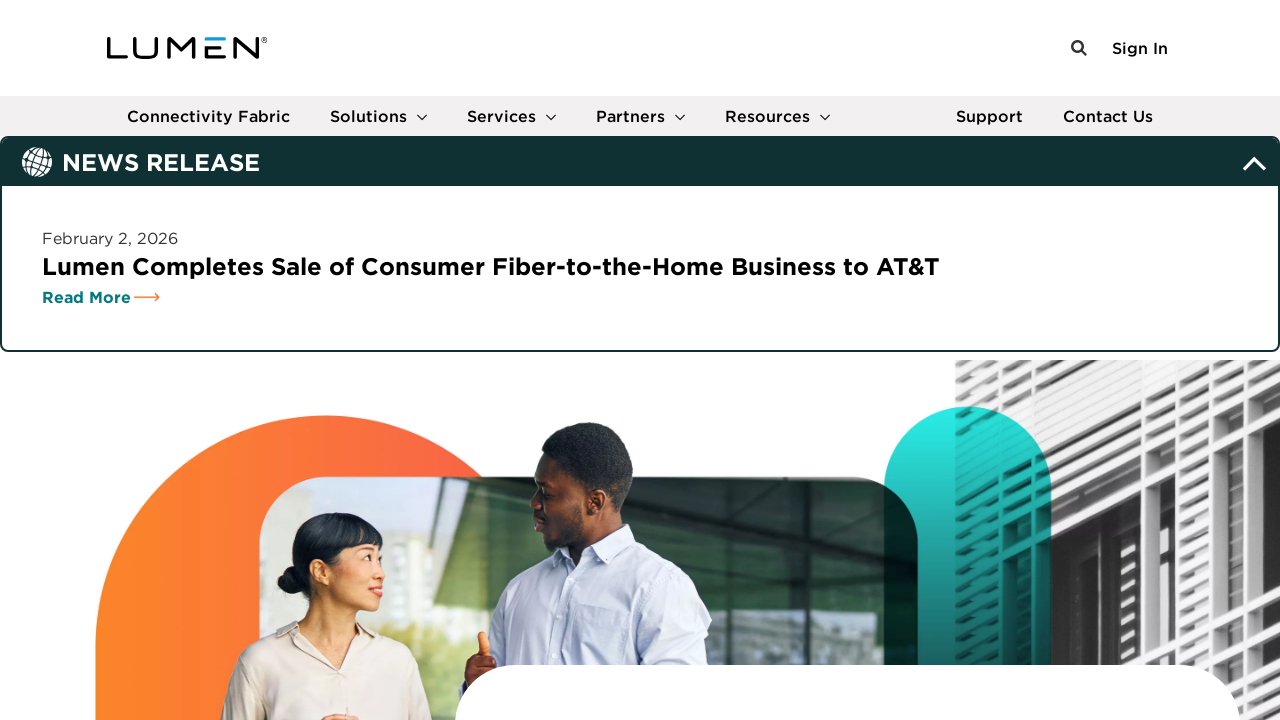

Retrieved page title: AI-Ready Networking & Secure Cloud Solutions | Lumen Technologies
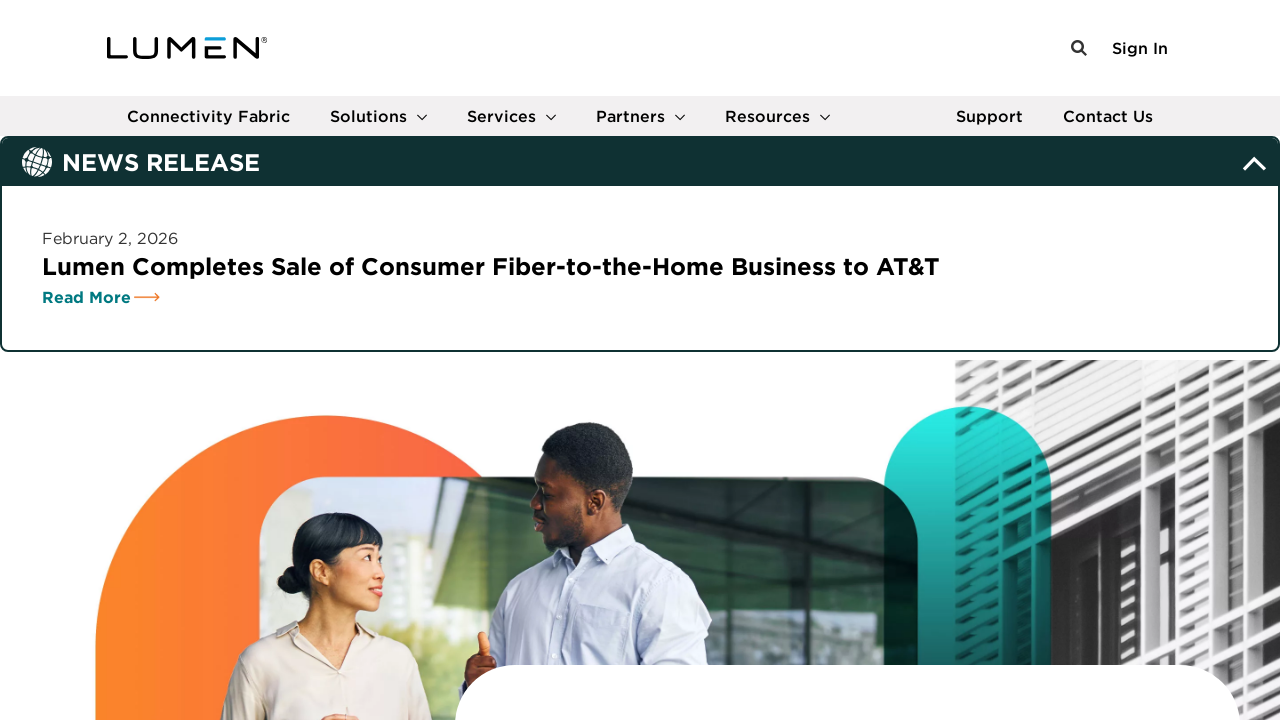

Printed page title to console
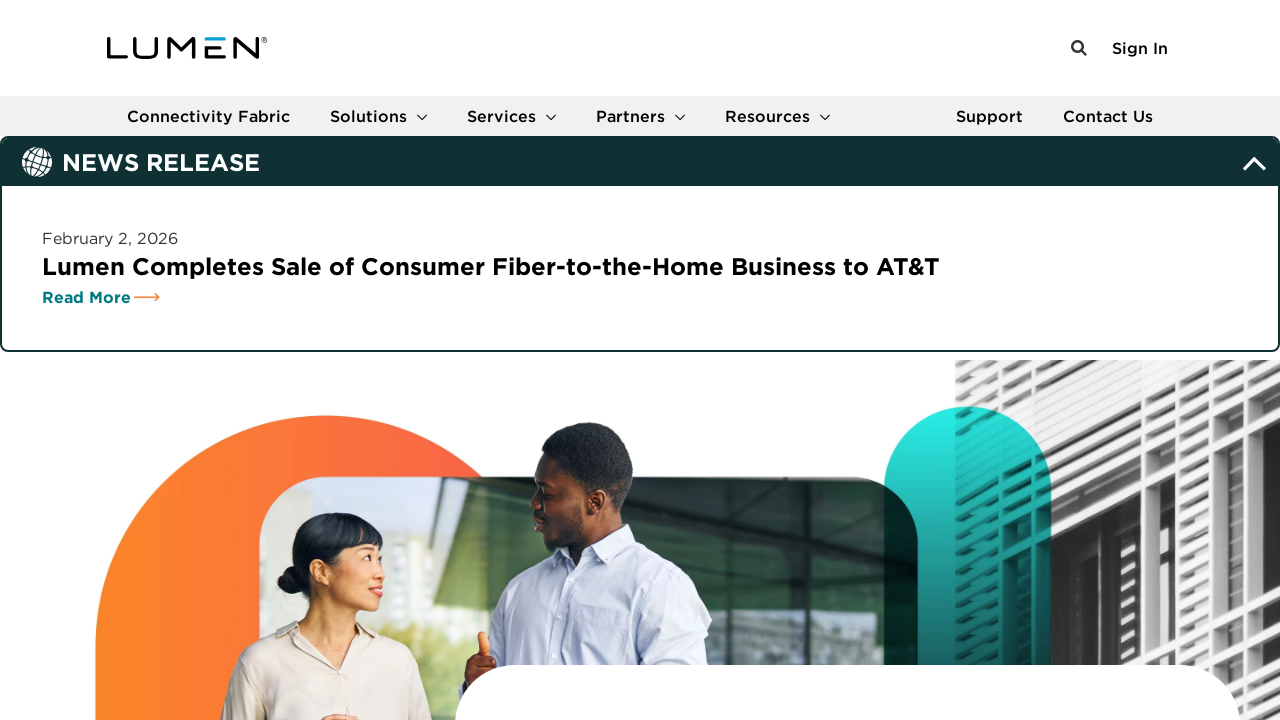

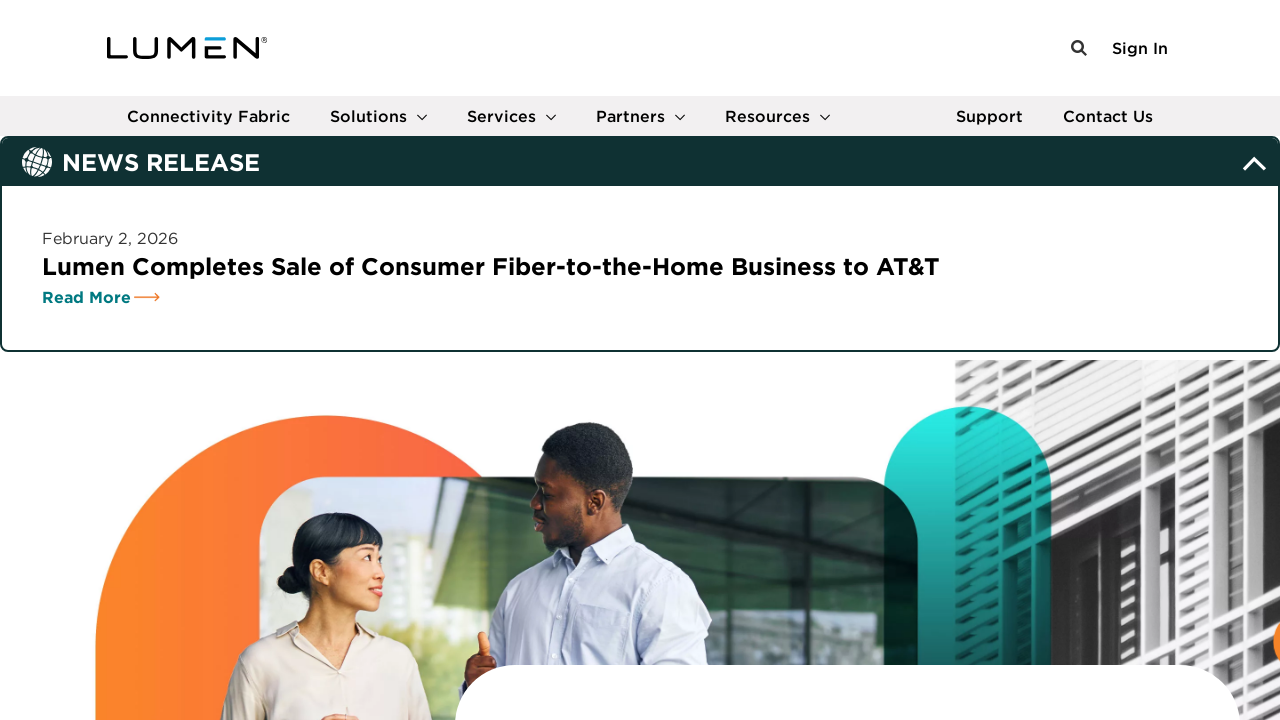